Tests checkbox functionality by clicking on checkboxes if they are not already selected, then verifies that checkbox1 is checked

Starting URL: https://testcenter.techproeducation.com/index.php?page=checkboxes

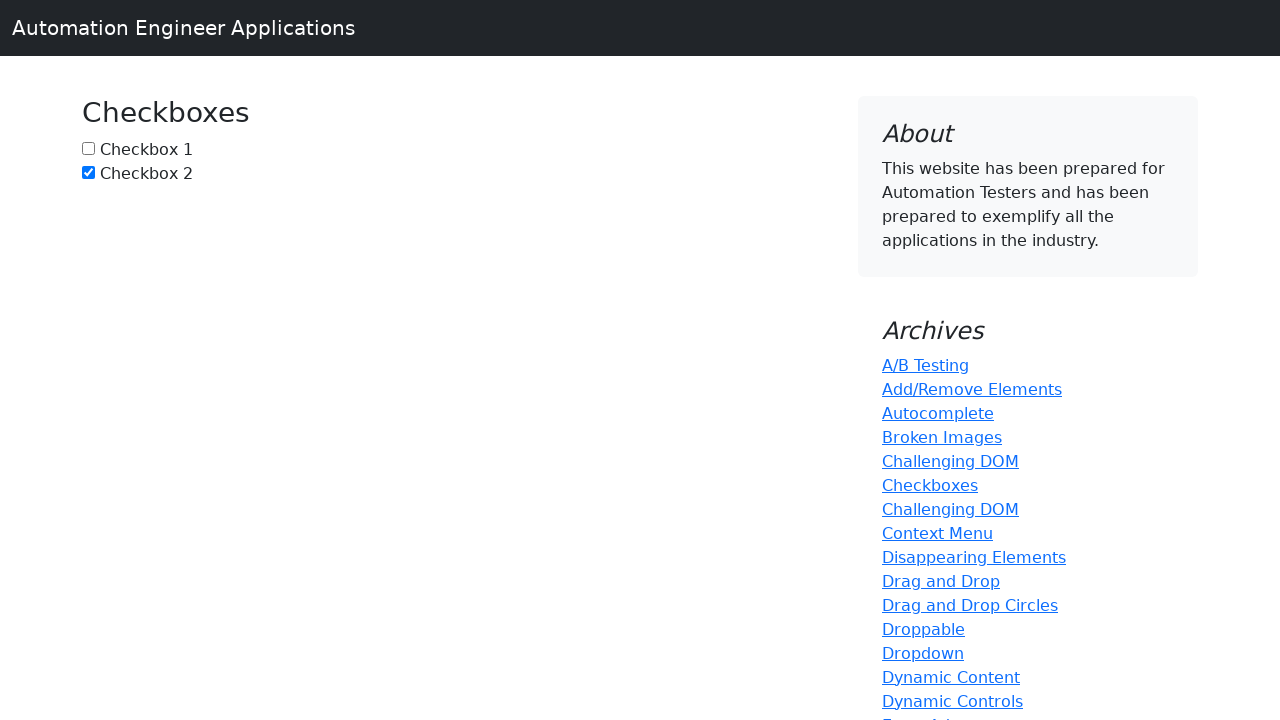

Navigated to checkbox test page
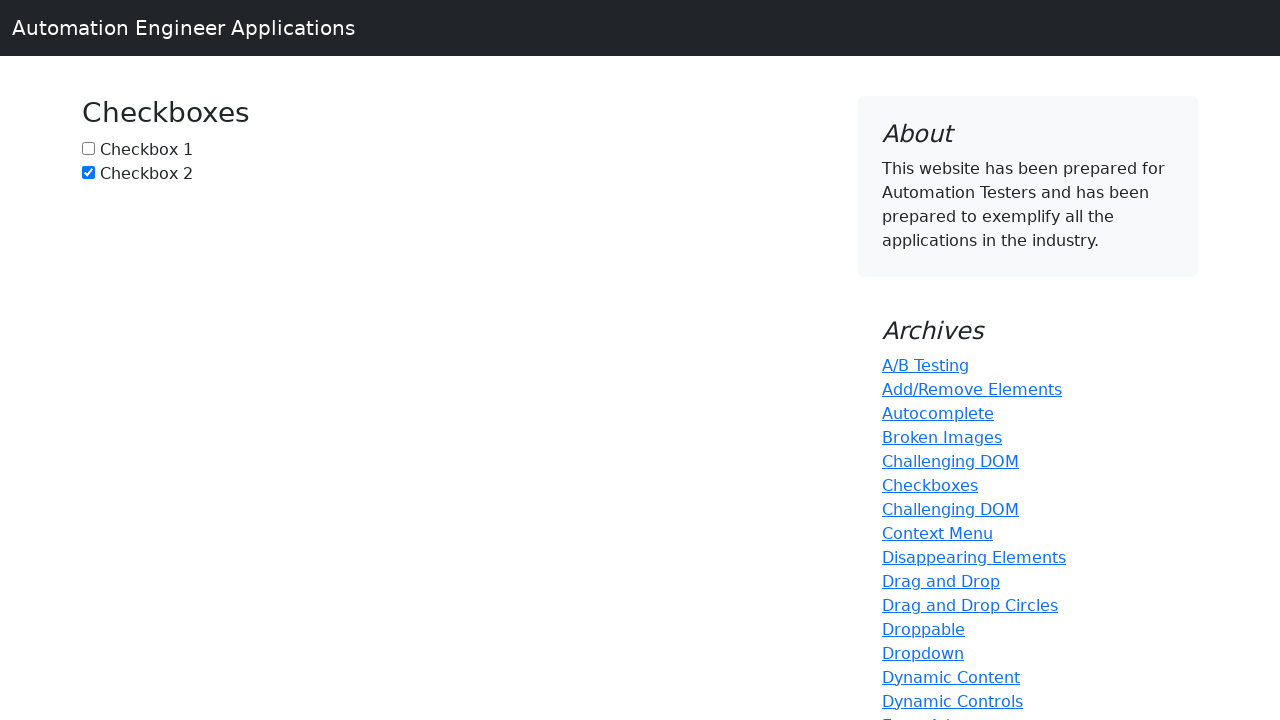

Located checkbox1 element
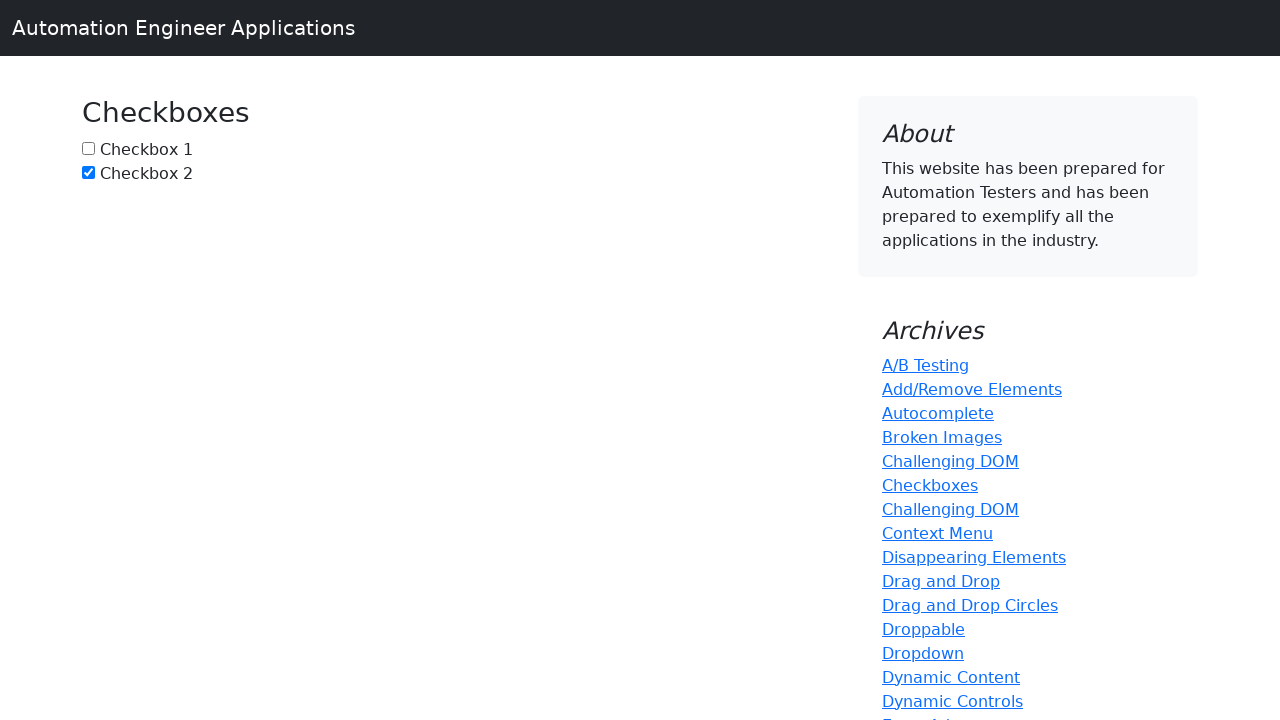

Verified checkbox1 is not checked
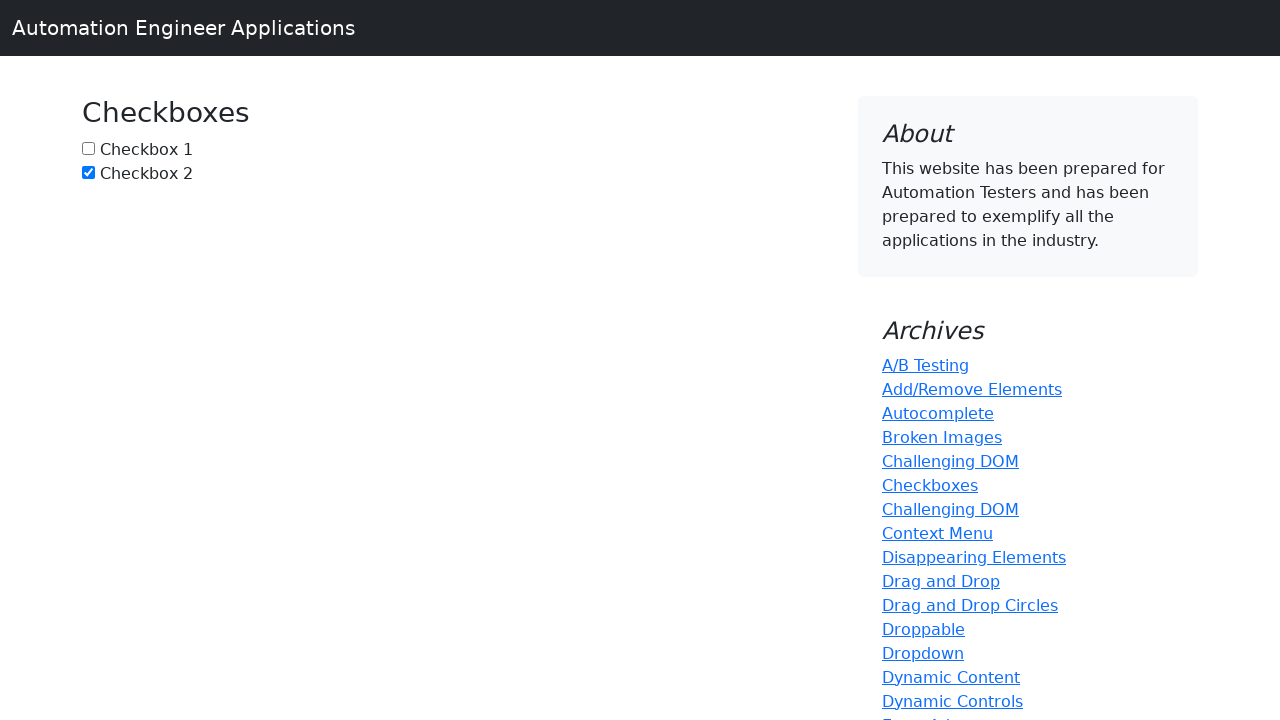

Clicked checkbox1 to select it at (88, 148) on input#box1
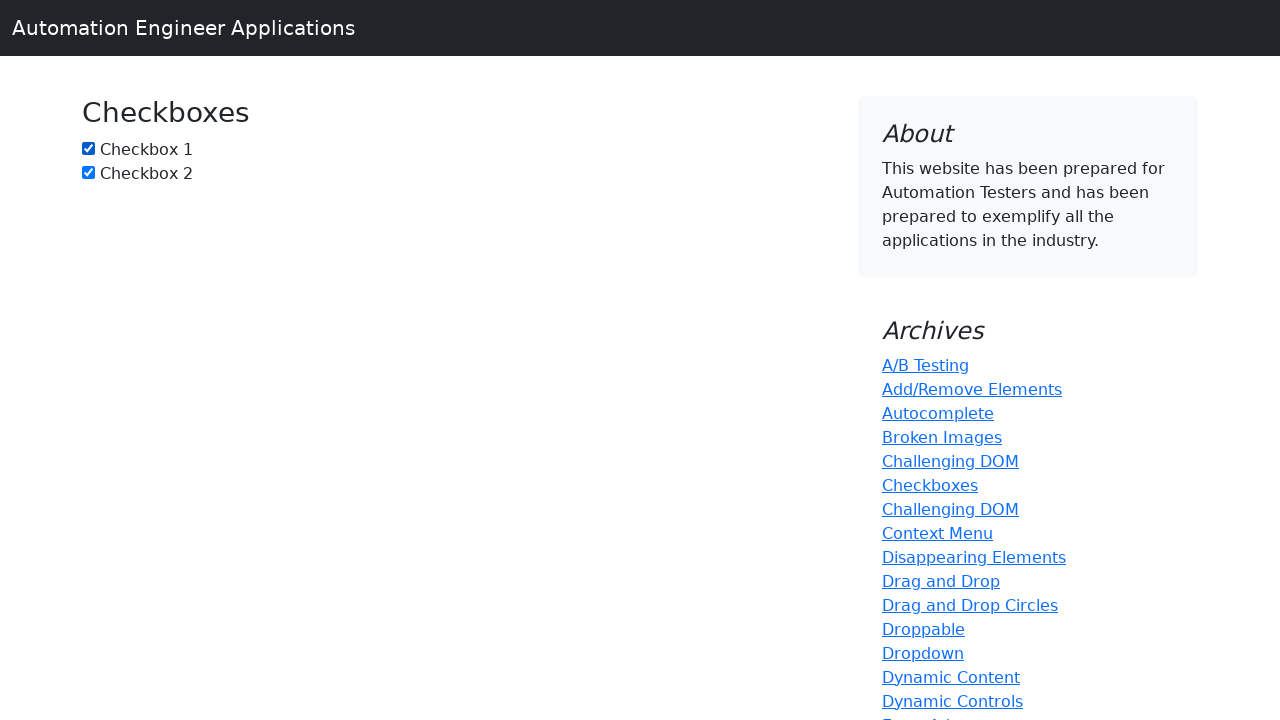

Located checkbox2 element
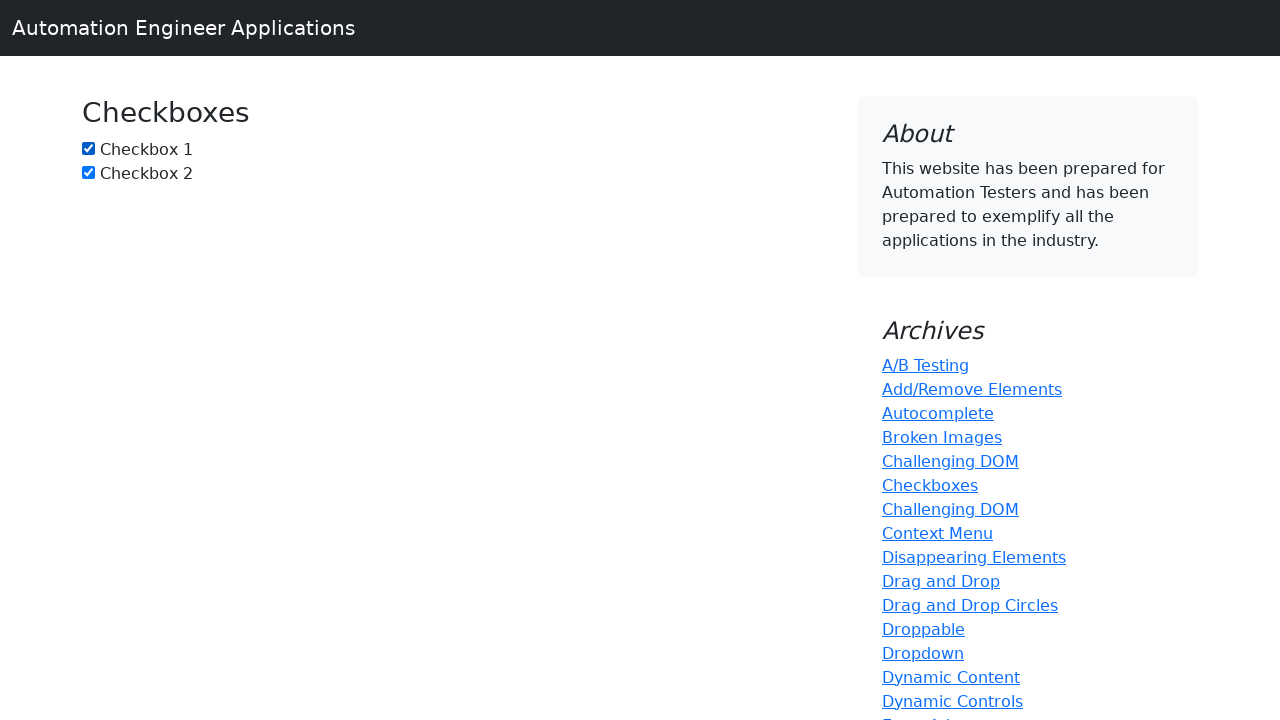

Verified checkbox2 is already checked
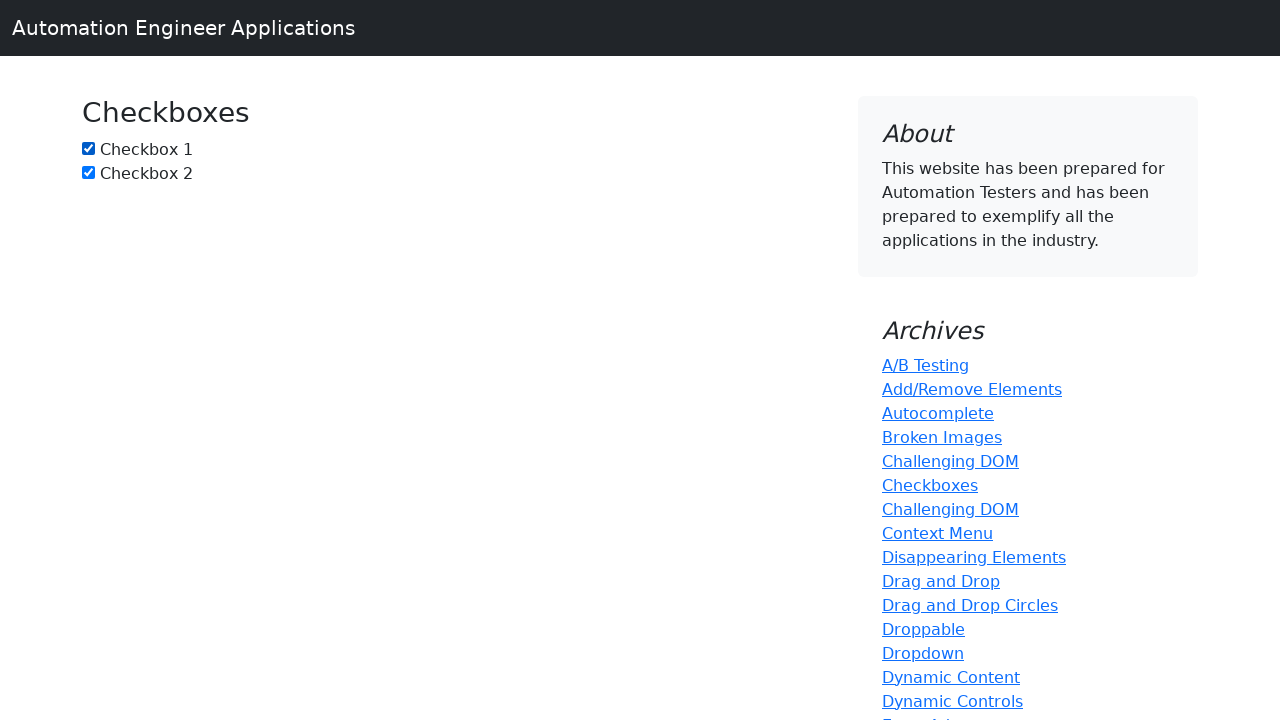

Asserted that checkbox1 is checked
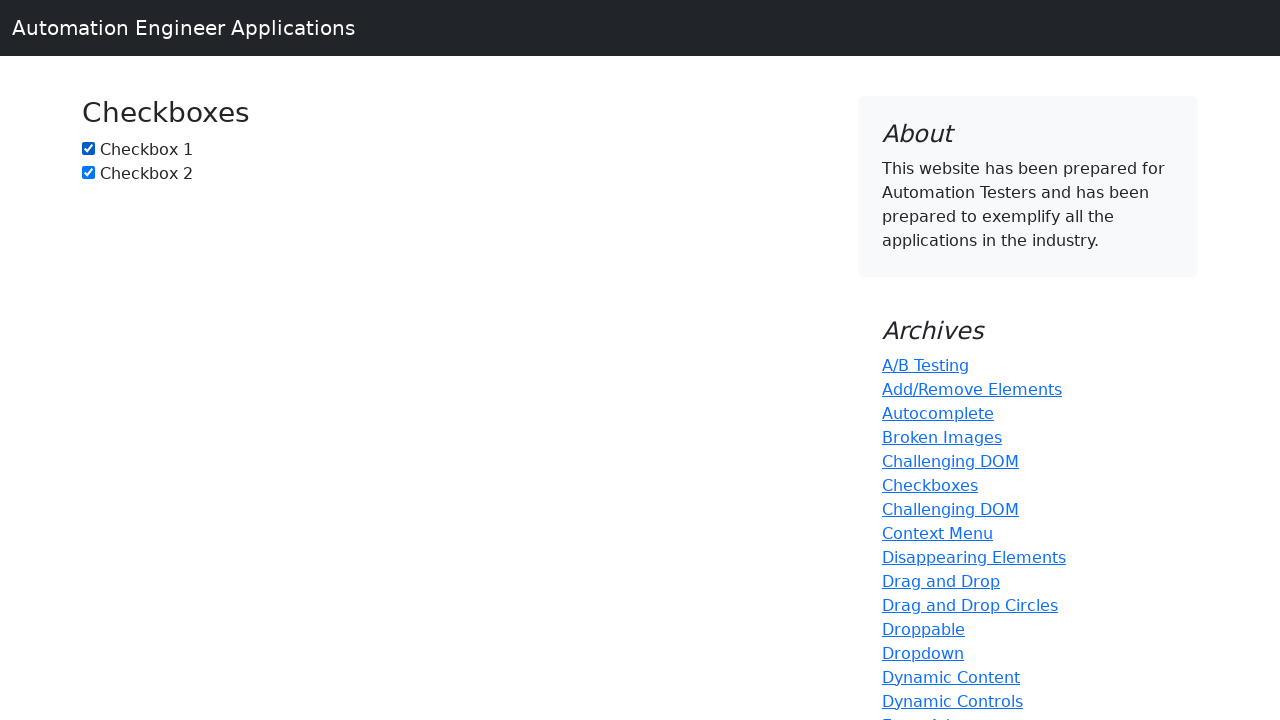

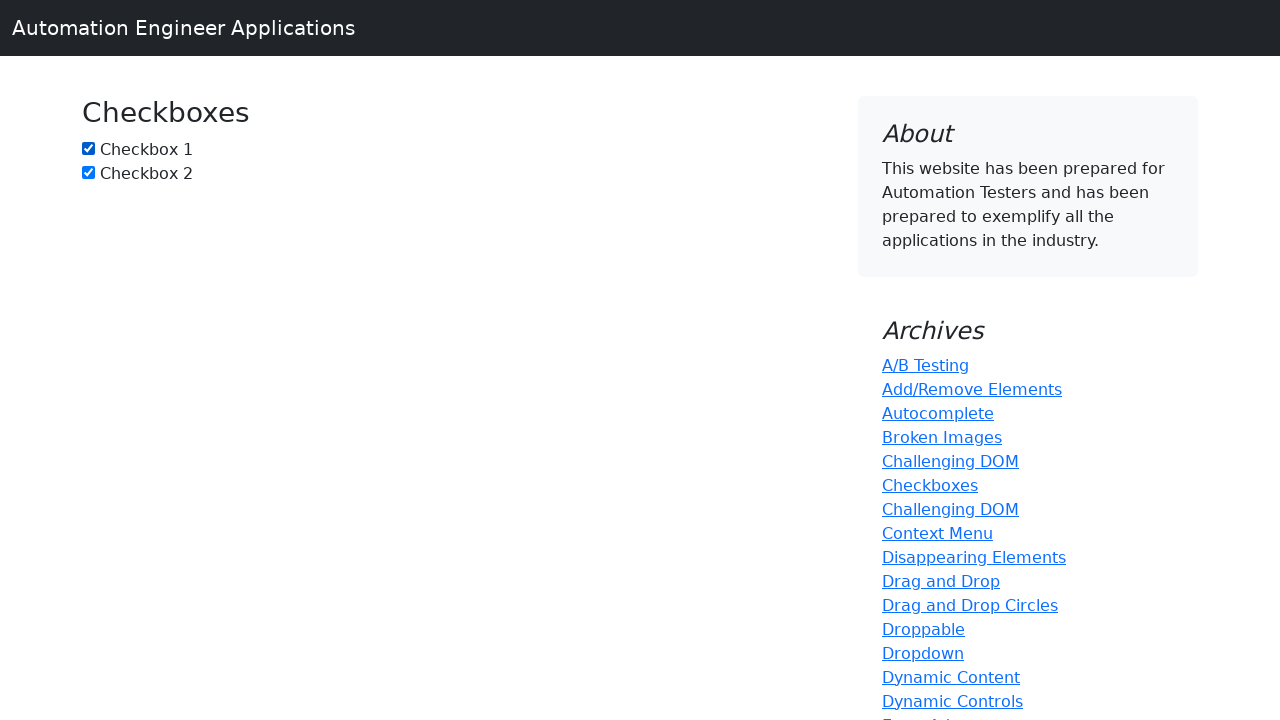